Tests checkbox functionality on the actions page by clicking checkboxes and verifying the result message

Starting URL: https://kristinek.github.io/site/examples/actions

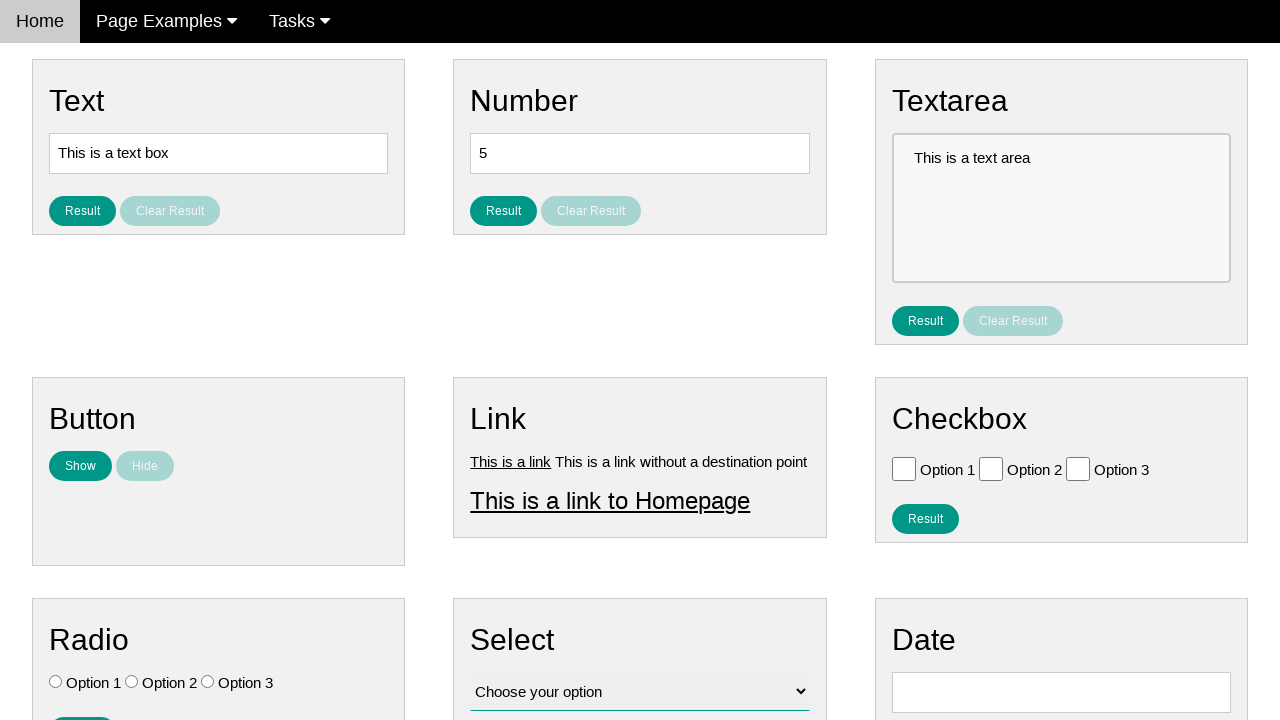

Clicked checkbox with value 'Option 1' at (904, 468) on [value='Option 1']
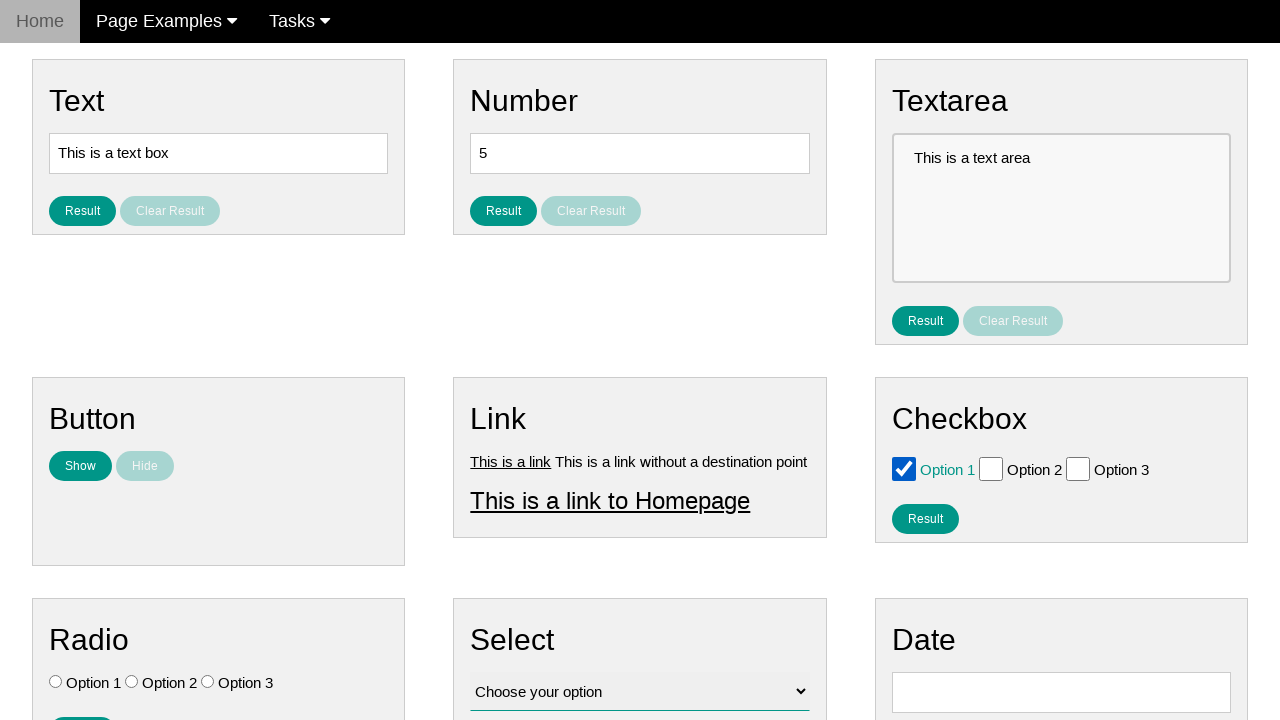

Clicked checkbox with value 'Option 2' at (991, 468) on [value='Option 2']
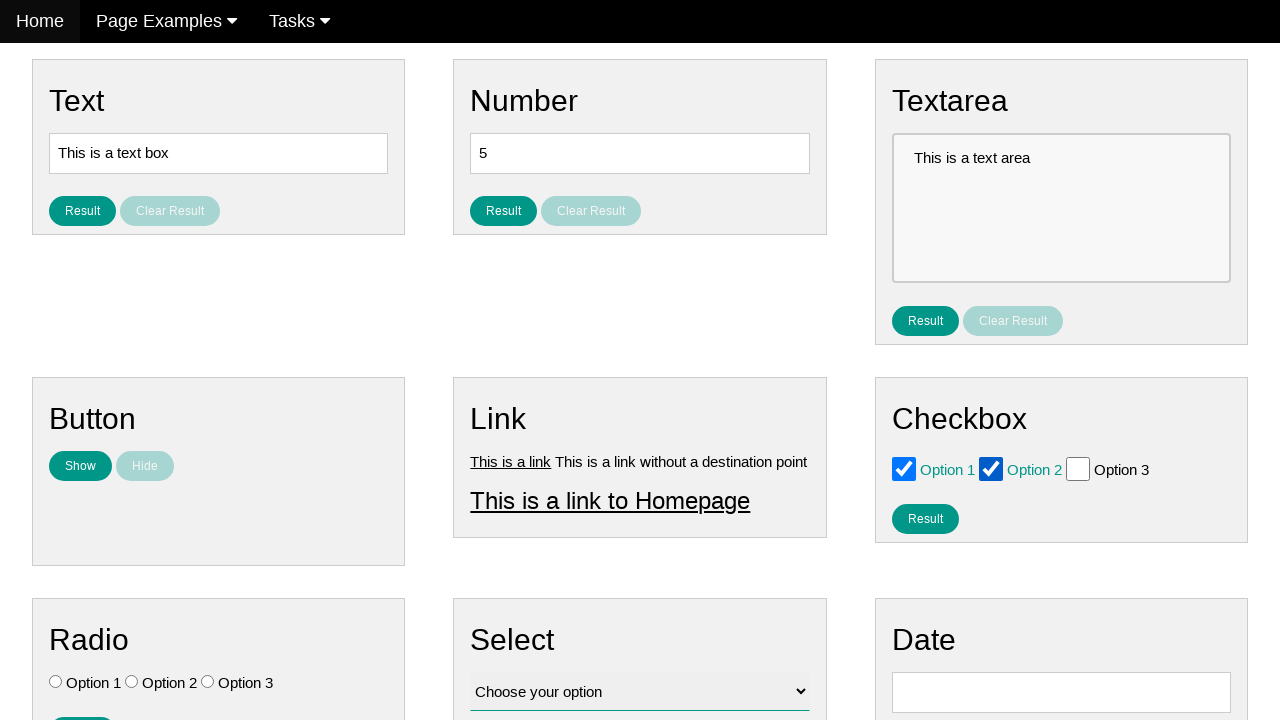

Clicked the result checkbox button at (925, 518) on #result_button_checkbox
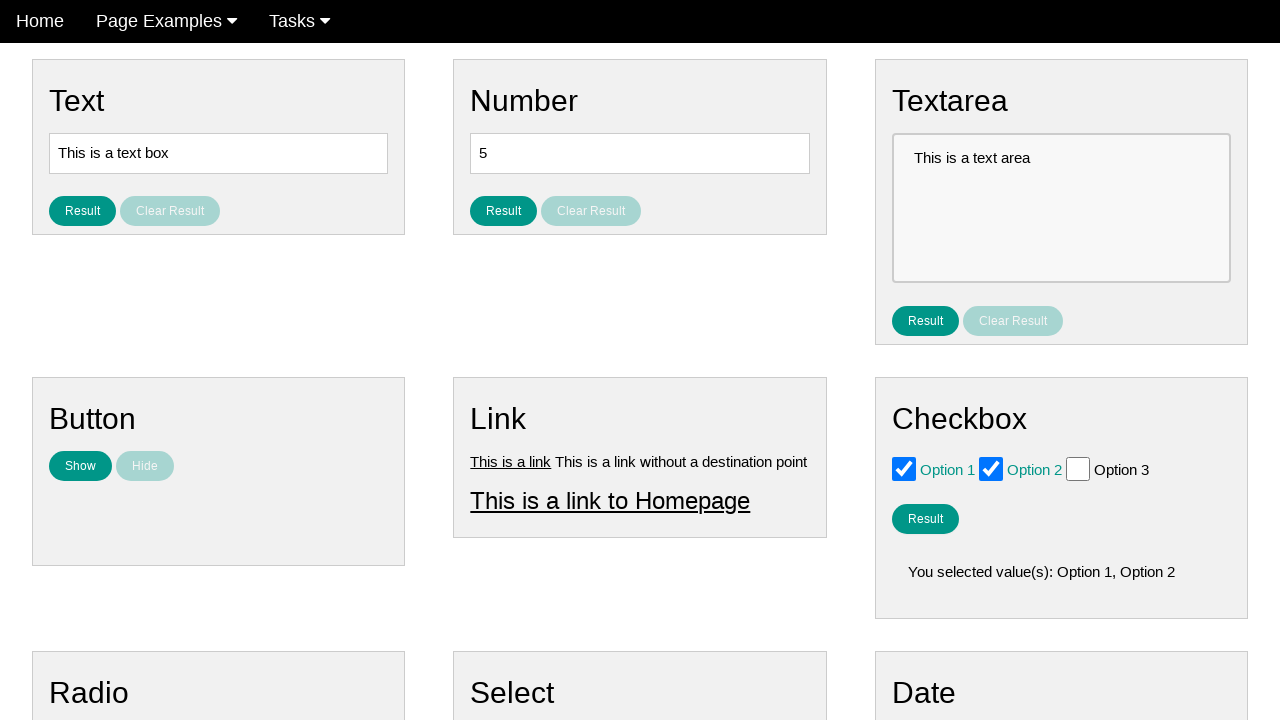

Result message element loaded and verified
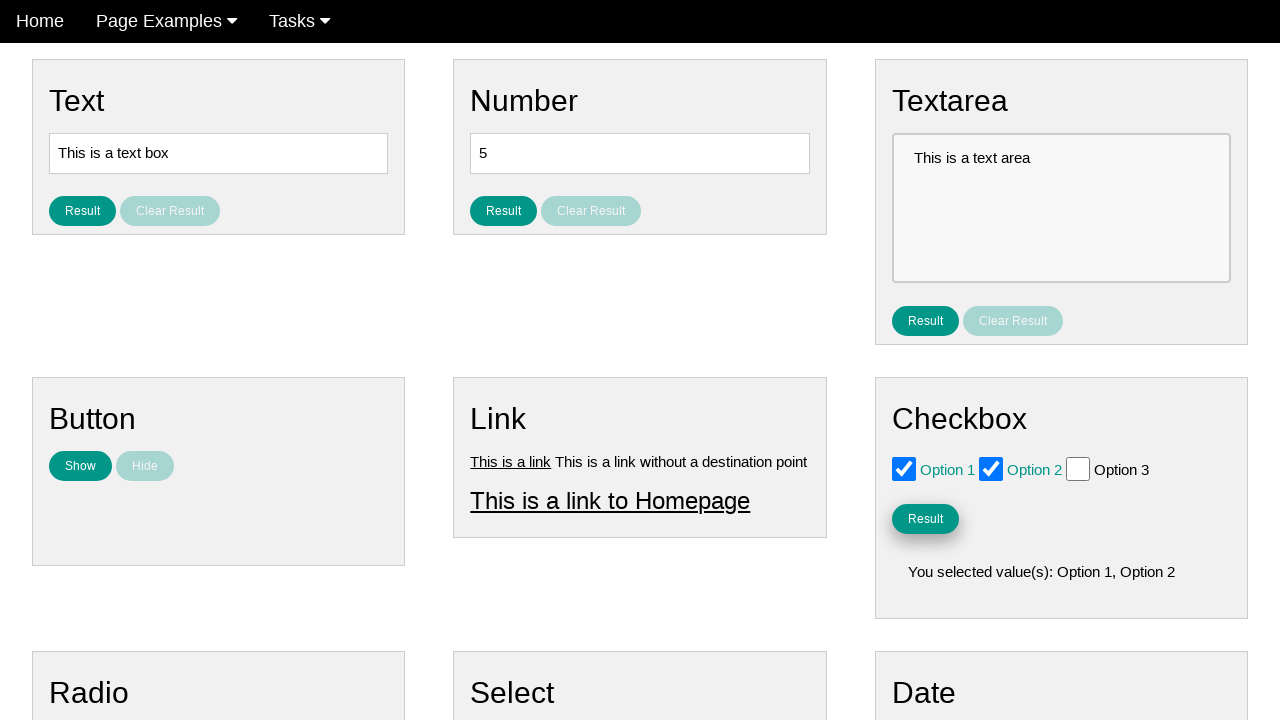

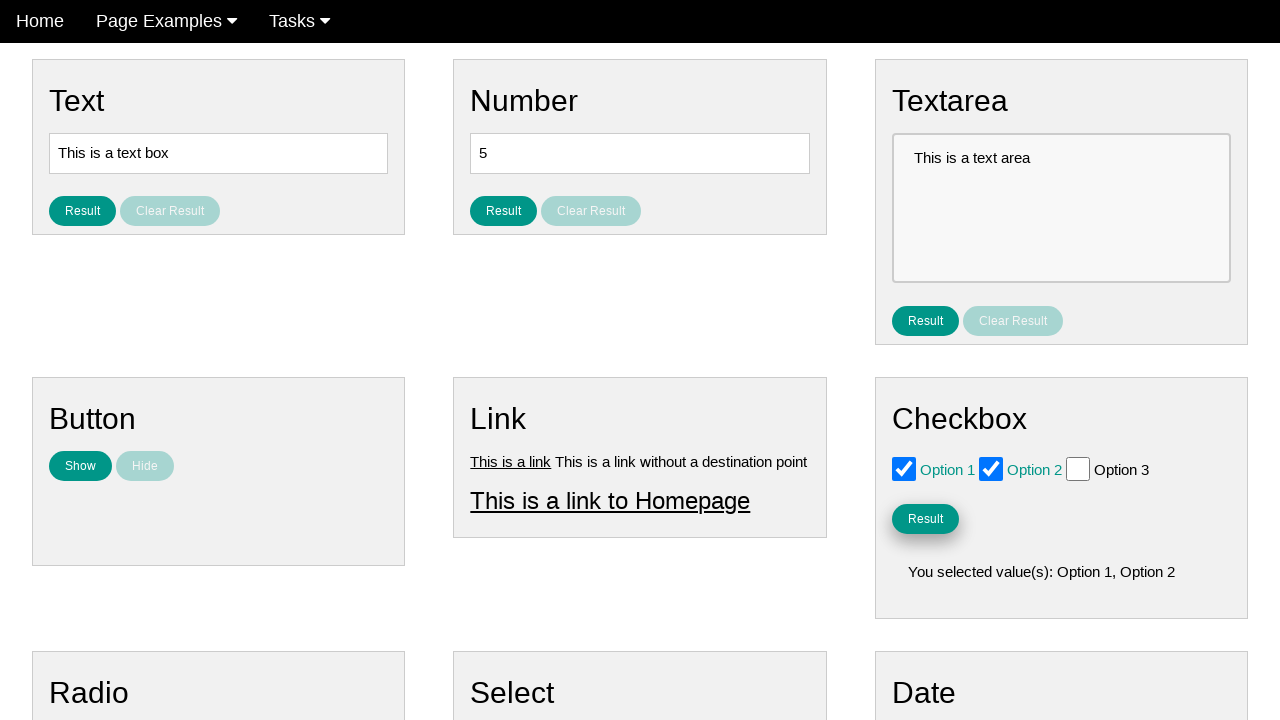